Tests a registration form by filling in required fields (first name, last name, email) and submitting the form, then verifies successful registration by checking for a congratulations message.

Starting URL: http://suninjuly.github.io/registration1.html

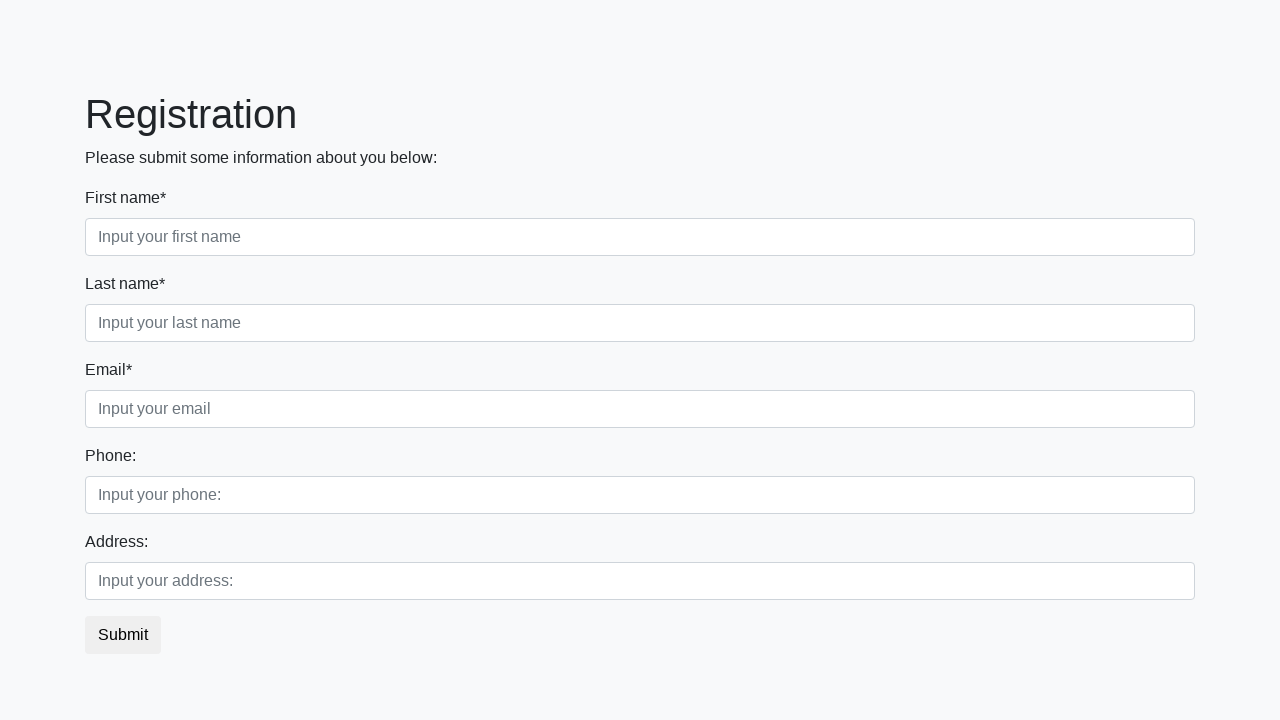

Filled first name field with 'Ivan' on input
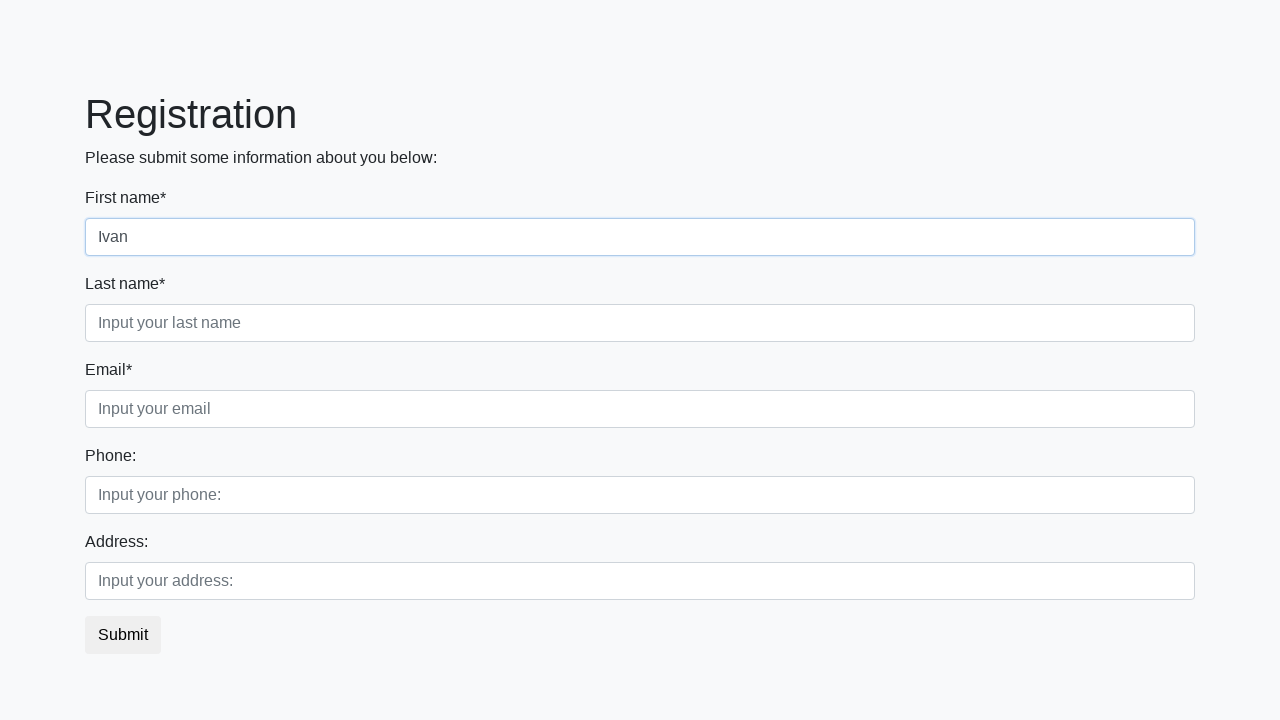

Filled last name field with 'Petrov' on //div[2]/input
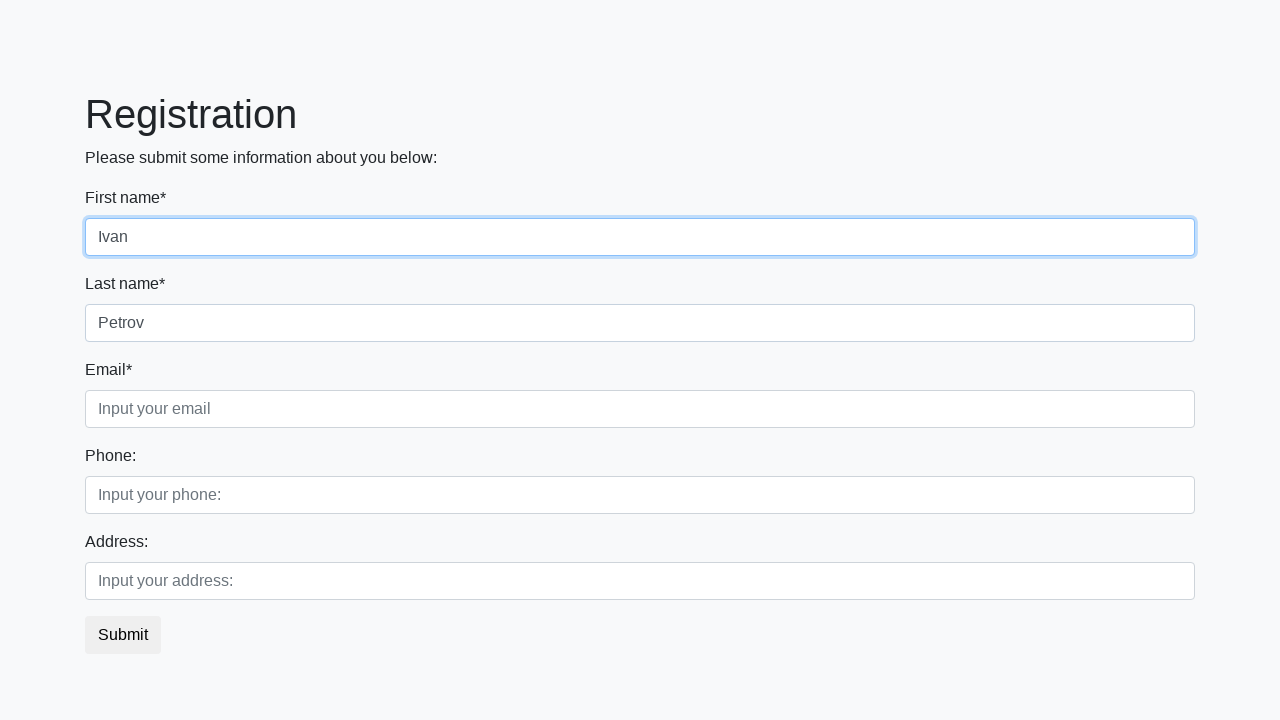

Filled email field with 'epihove@gmail.com' on //div[3]/input
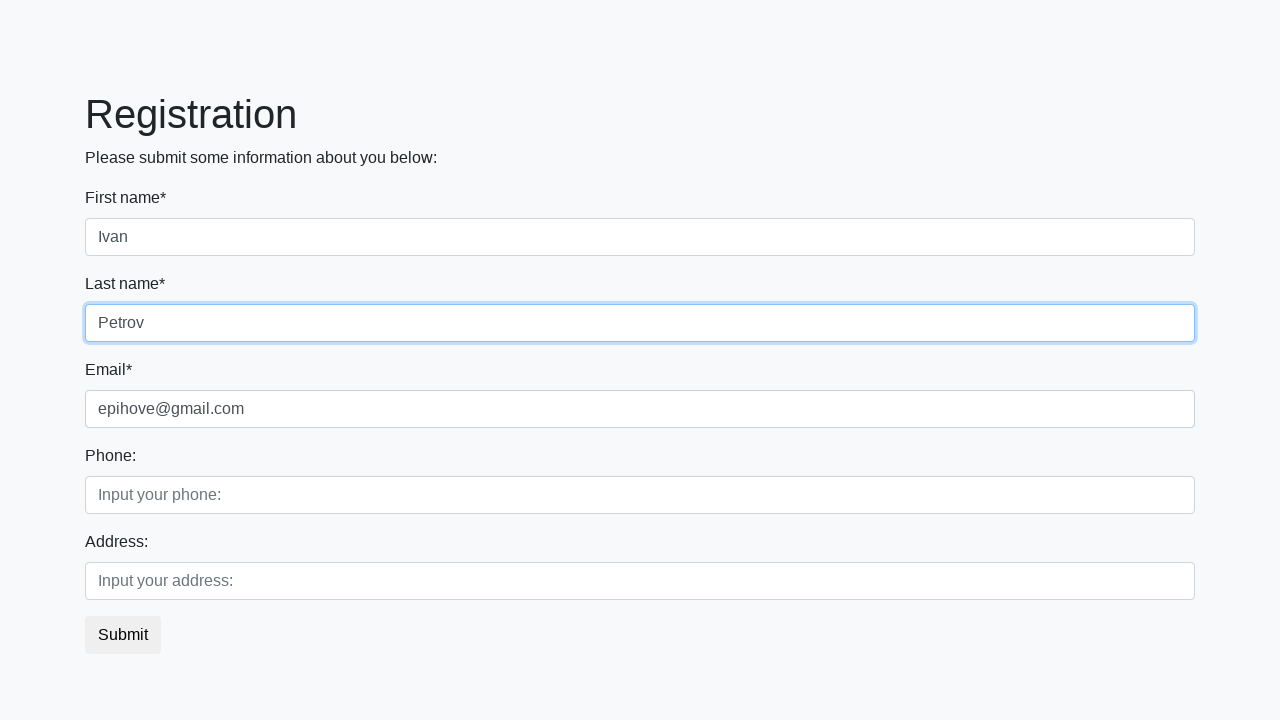

Clicked submit button to register at (123, 635) on button.btn
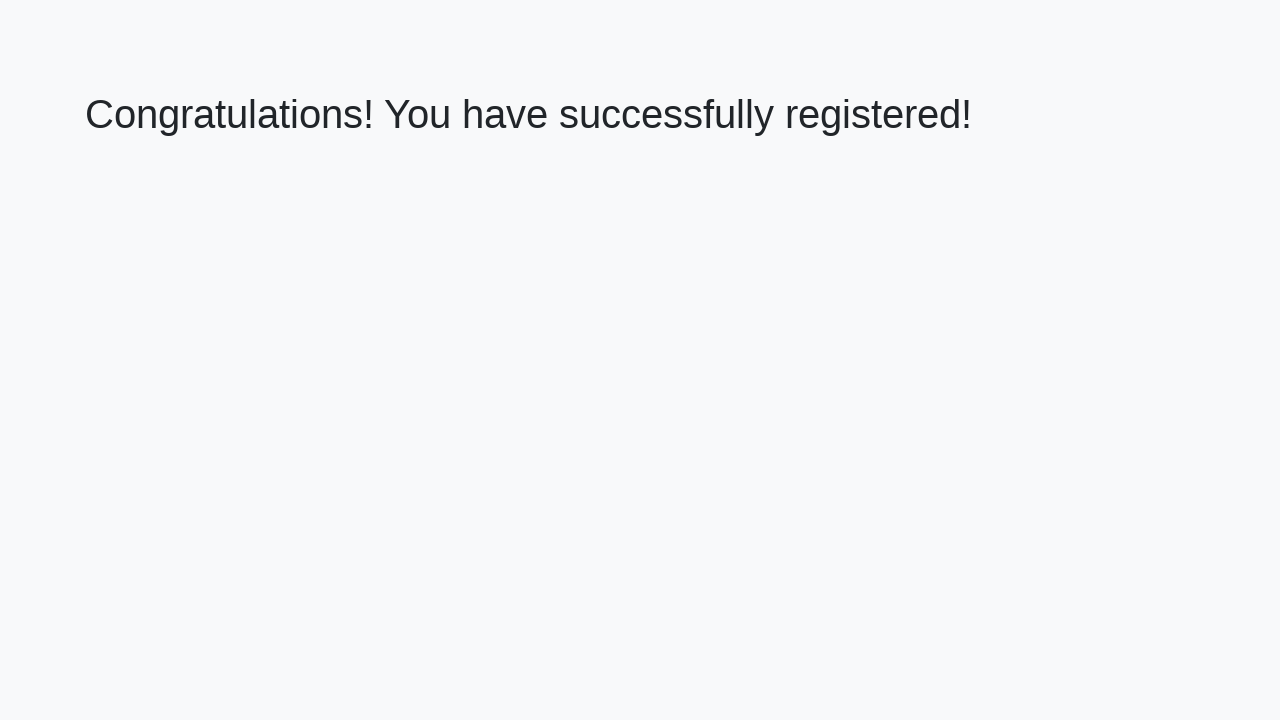

Success message appeared on page
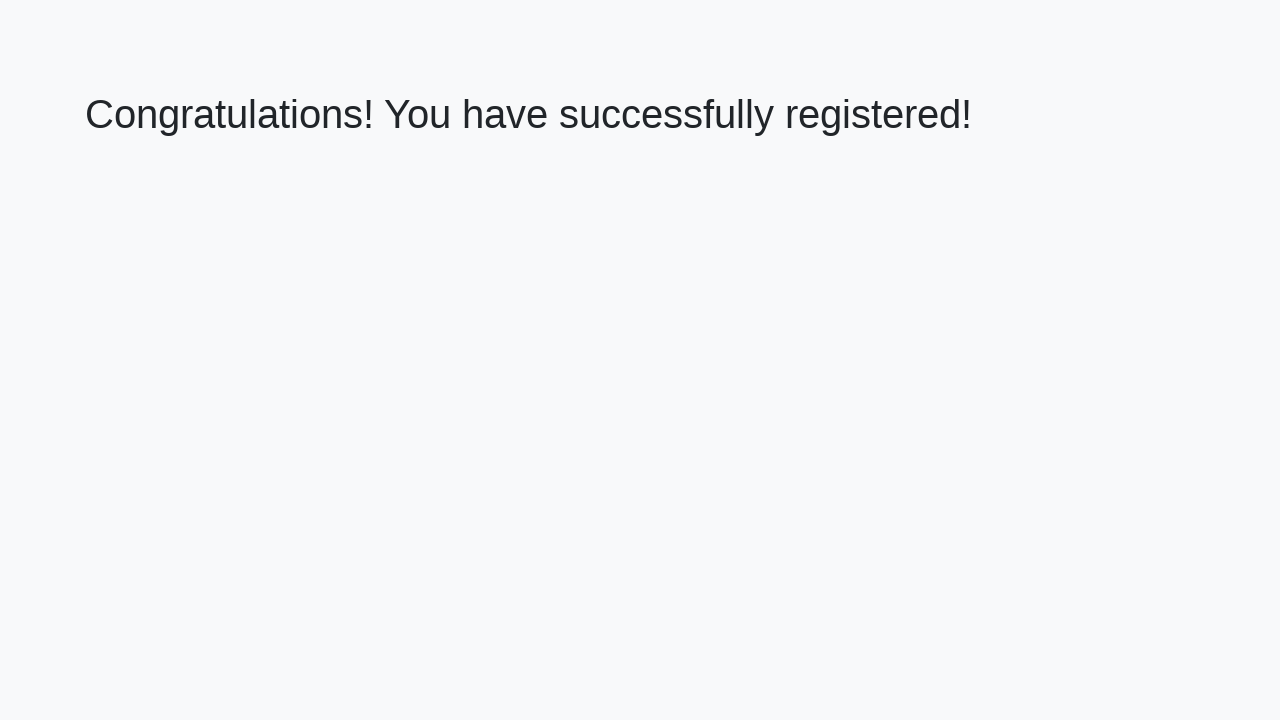

Verified congratulations message: 'Congratulations! You have successfully registered!'
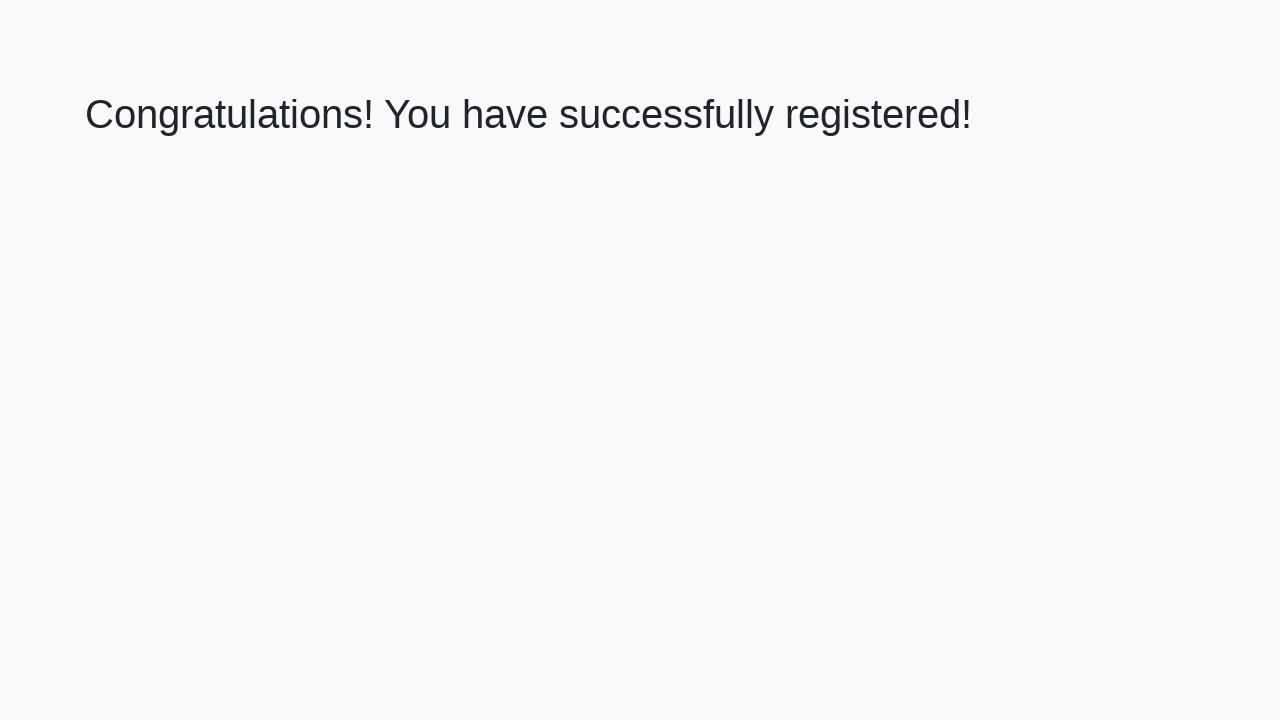

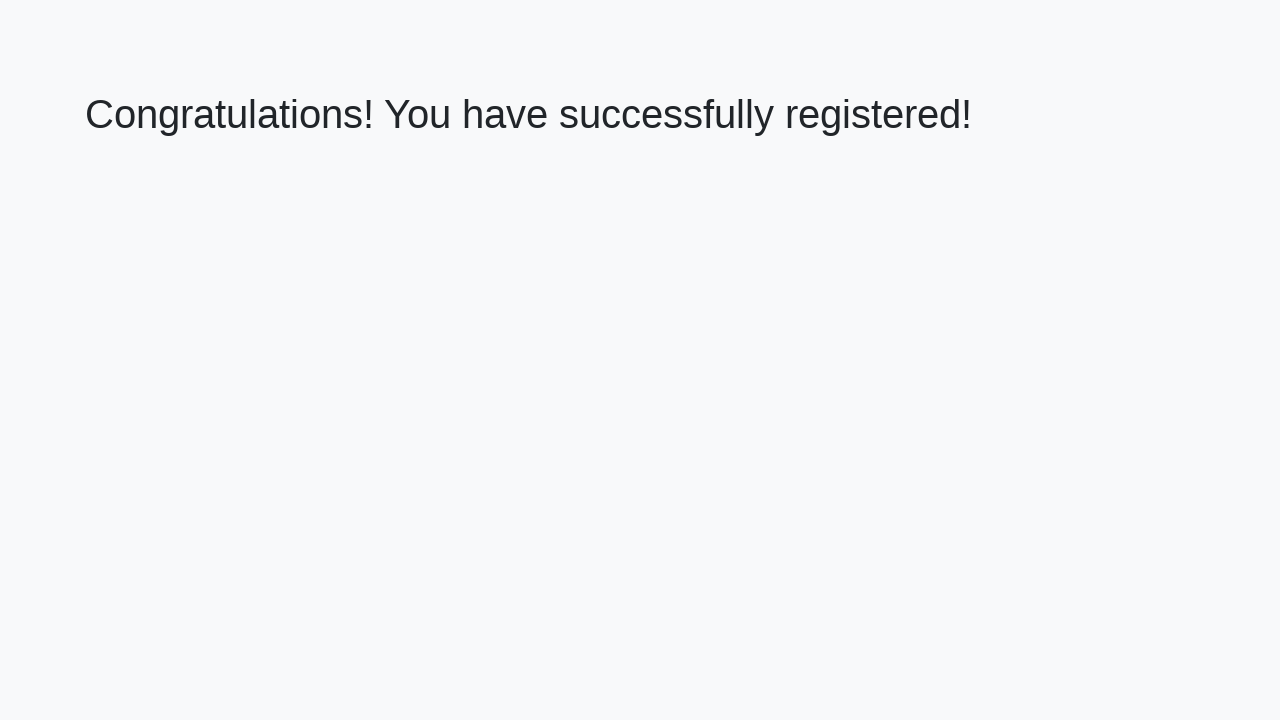